Adds a todo item with randomly generated email data and verifies it appears in the list

Starting URL: https://demo.playwright.dev/todomvc

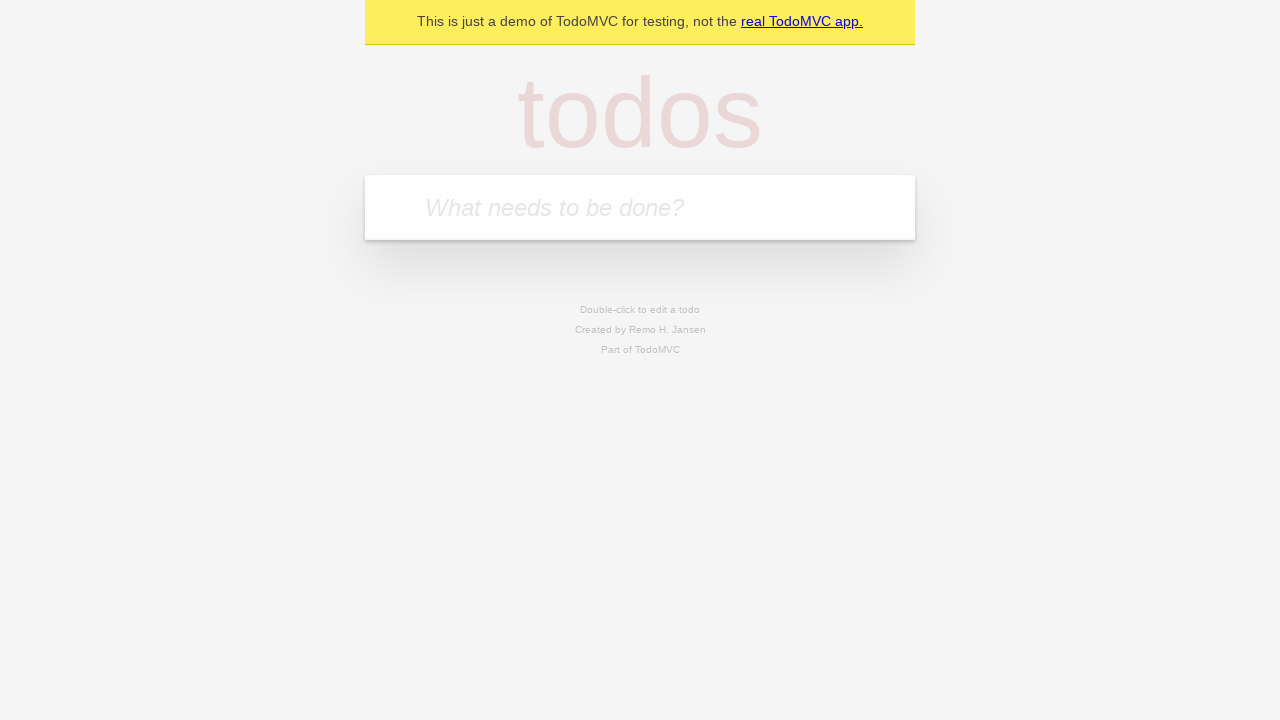

Filled todo input with randomly generated email 'randomuser847@testmail.com' on internal:attr=[placeholder="What needs to be done?"i]
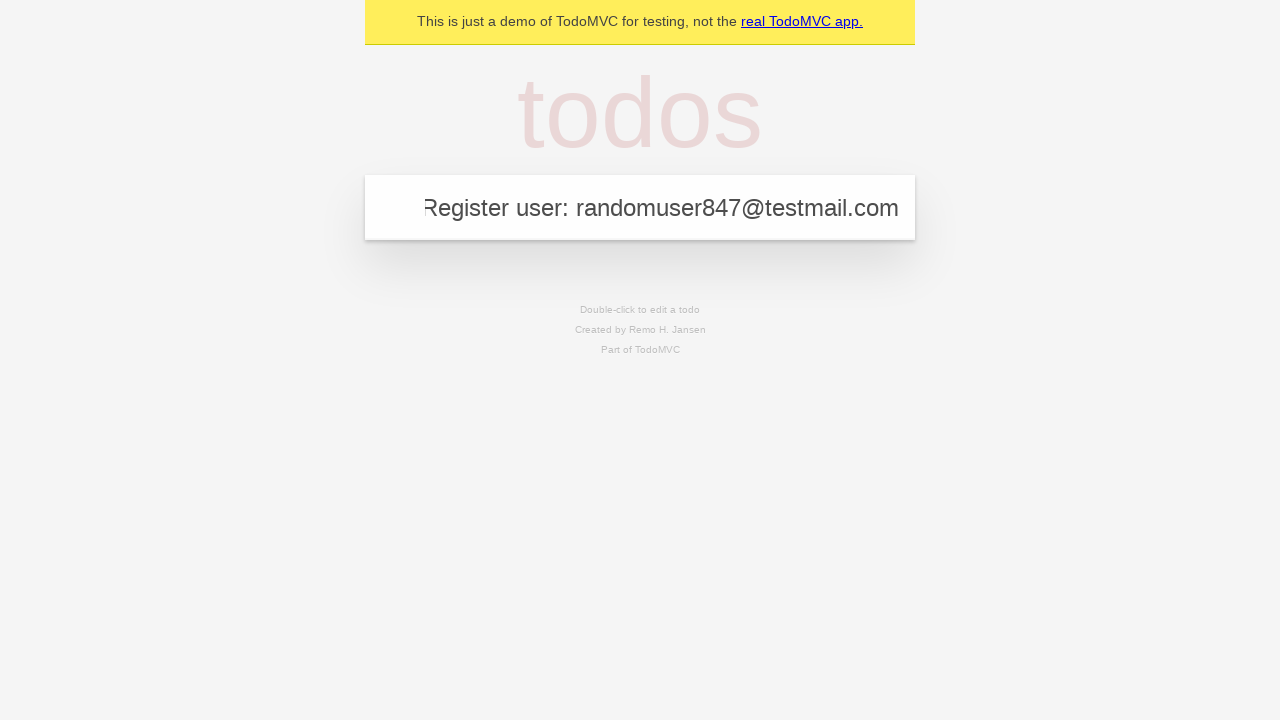

Pressed Enter to add the todo item on internal:attr=[placeholder="What needs to be done?"i]
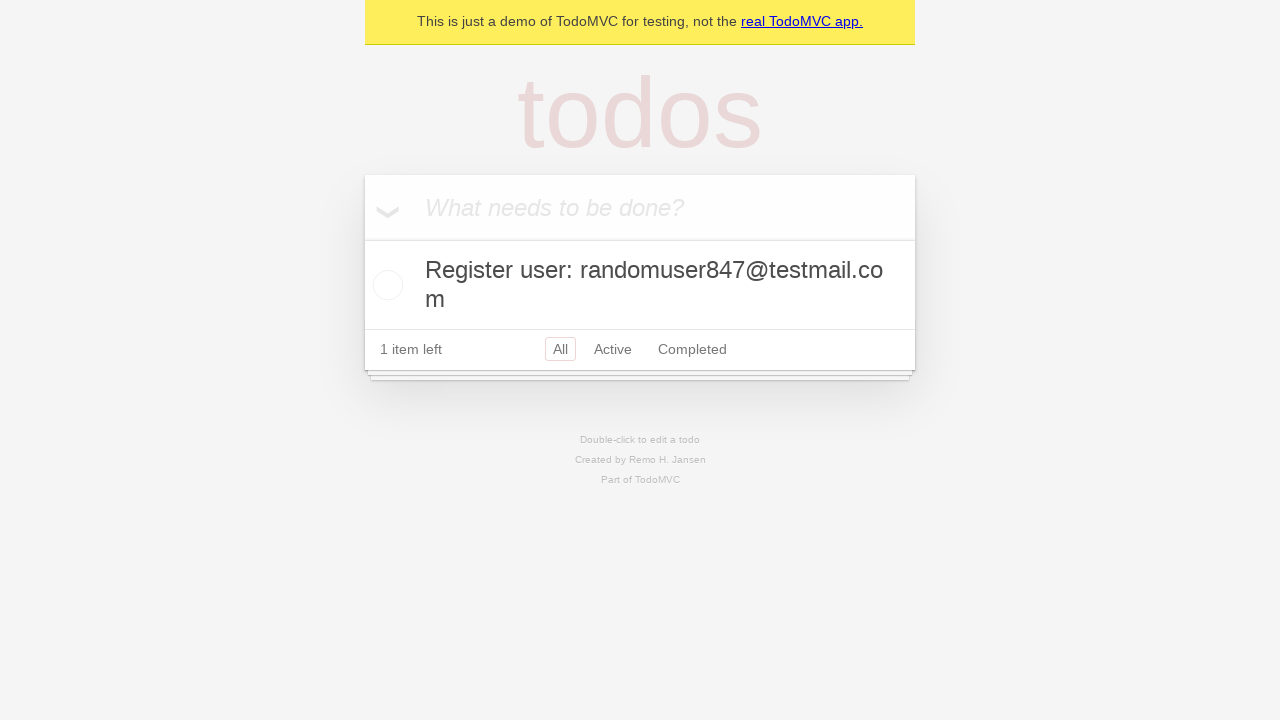

Verified todo item appeared in the list
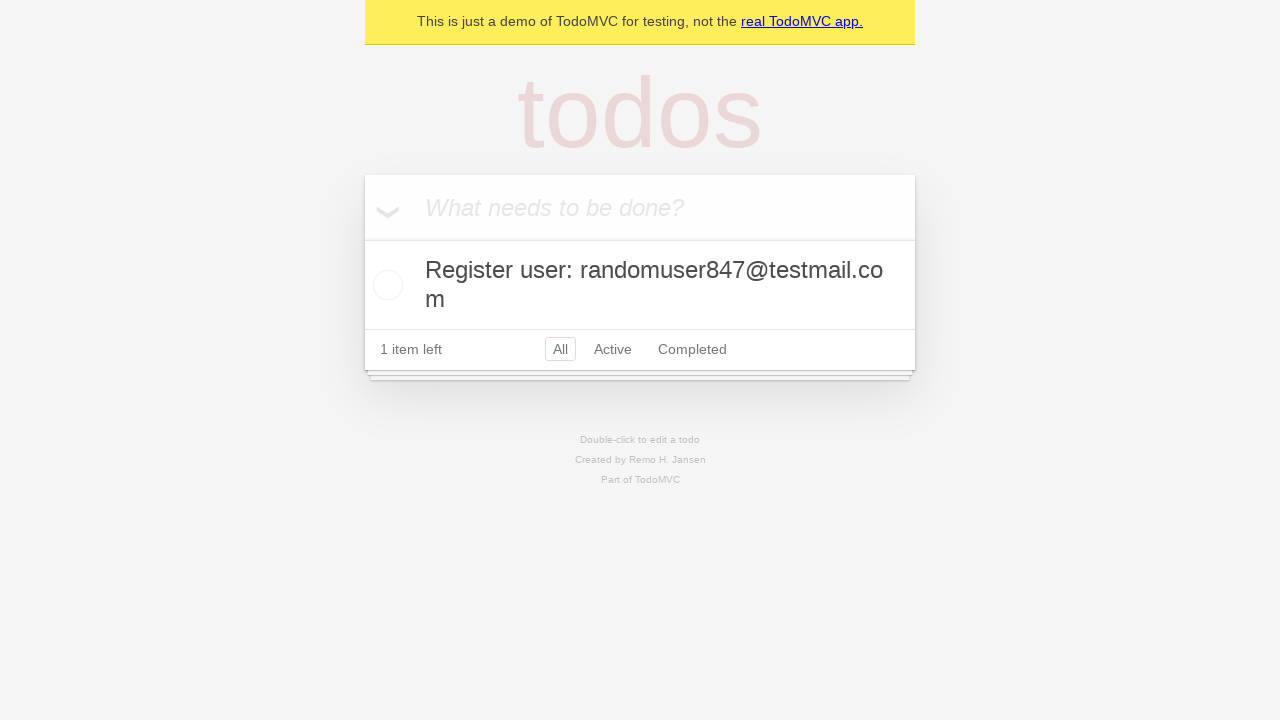

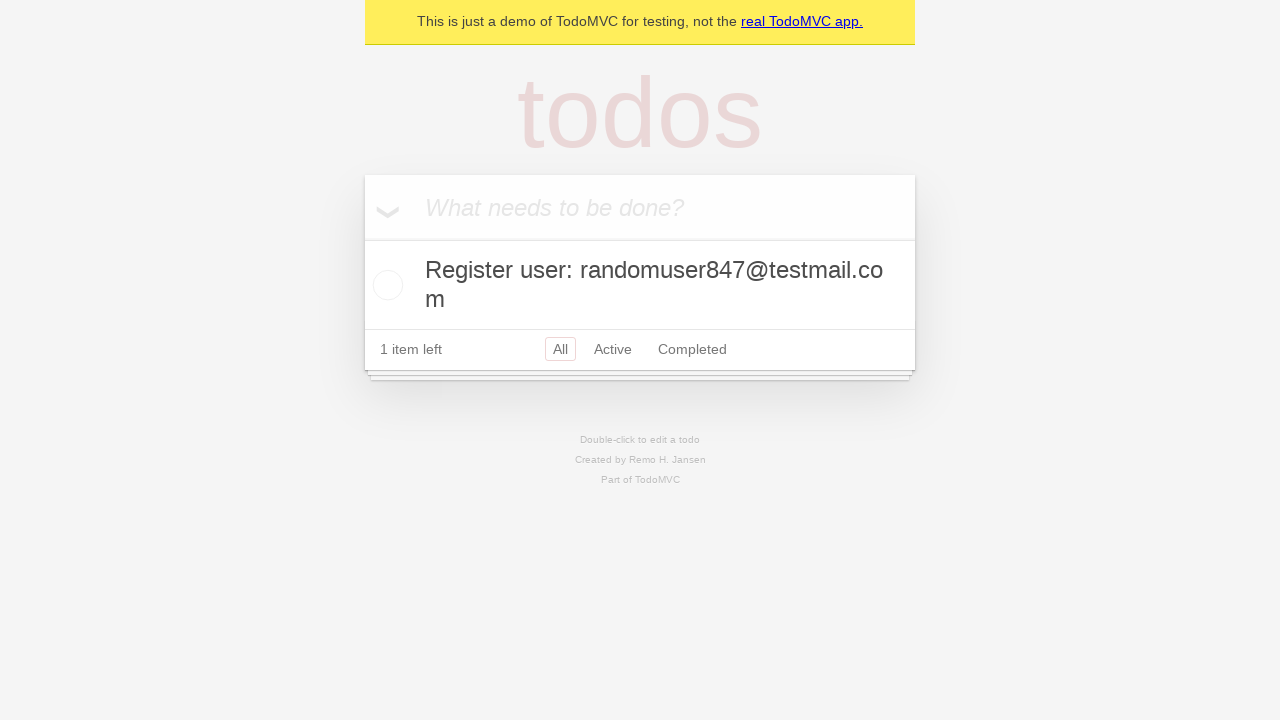